Tests adding one element then deleting it by clicking the Delete button and verifying no Delete buttons remain

Starting URL: https://the-internet.herokuapp.com/add_remove_elements/

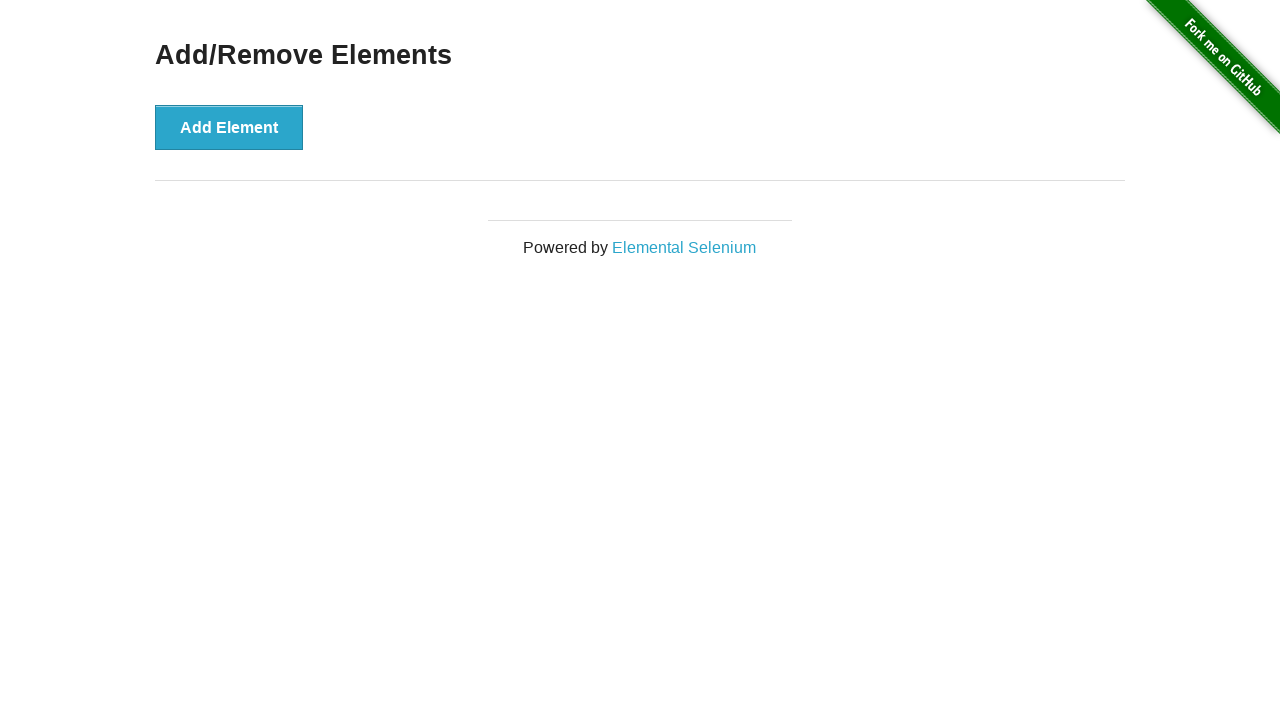

Clicked Add Element button to create new element at (229, 127) on button[onclick='addElement()']
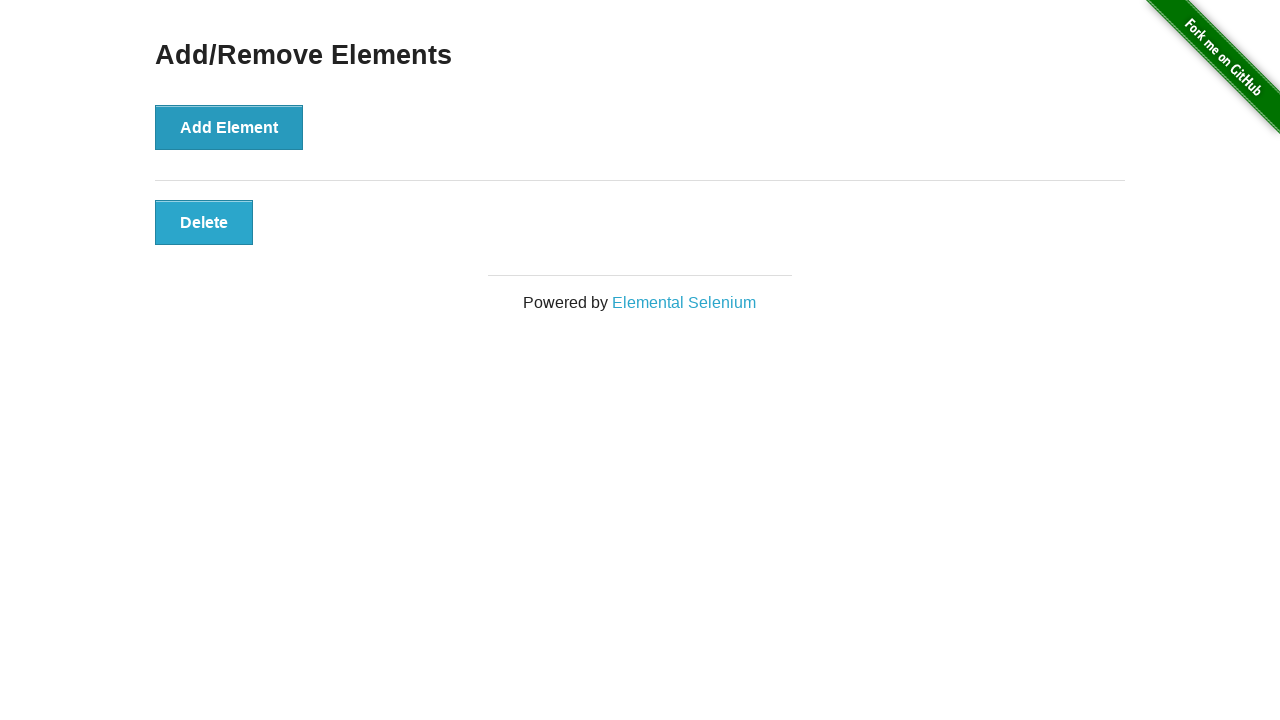

Located all Delete buttons on page
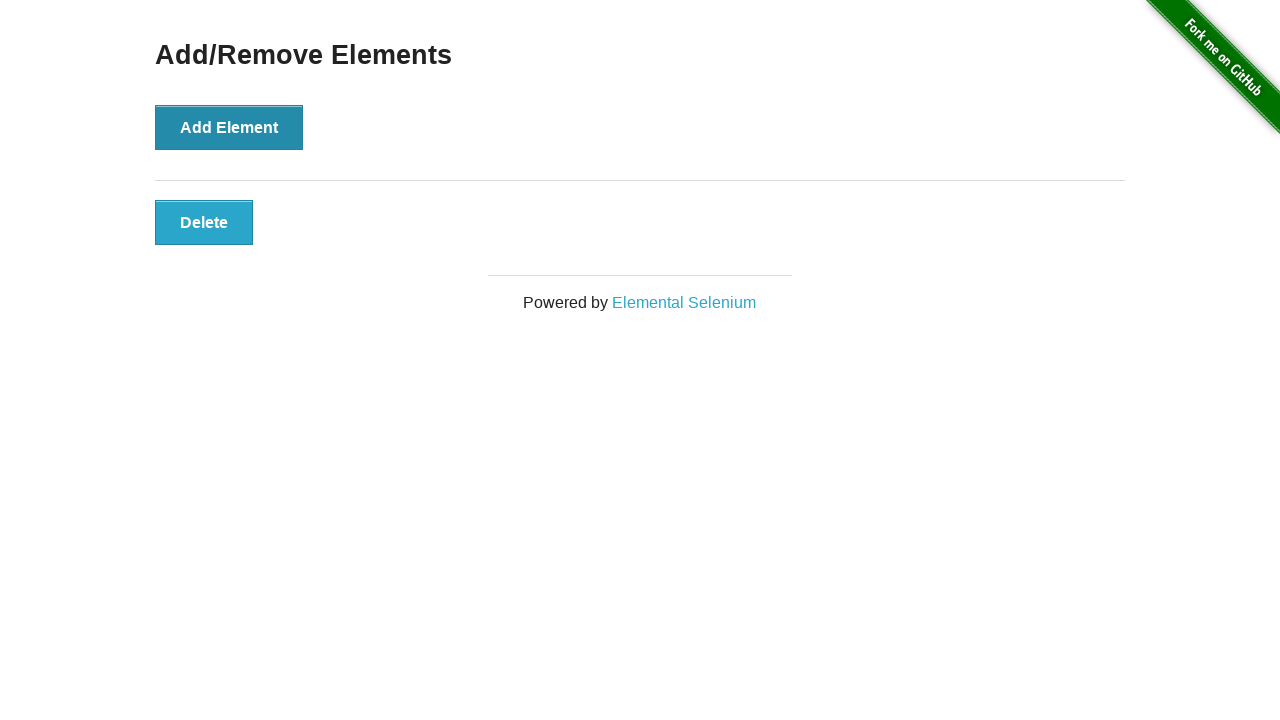

Verified exactly one Delete button exists after adding element
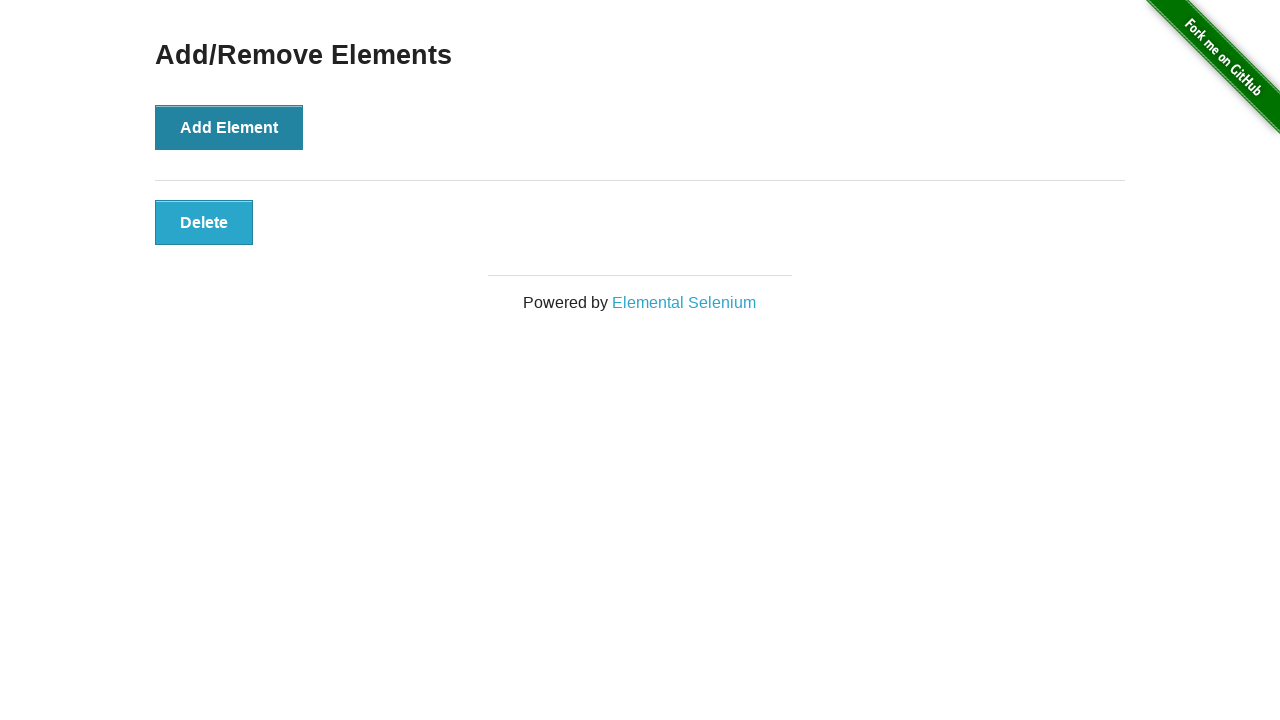

Clicked the Delete button to remove the element at (204, 222) on button[onclick='deleteElement()'] >> nth=0
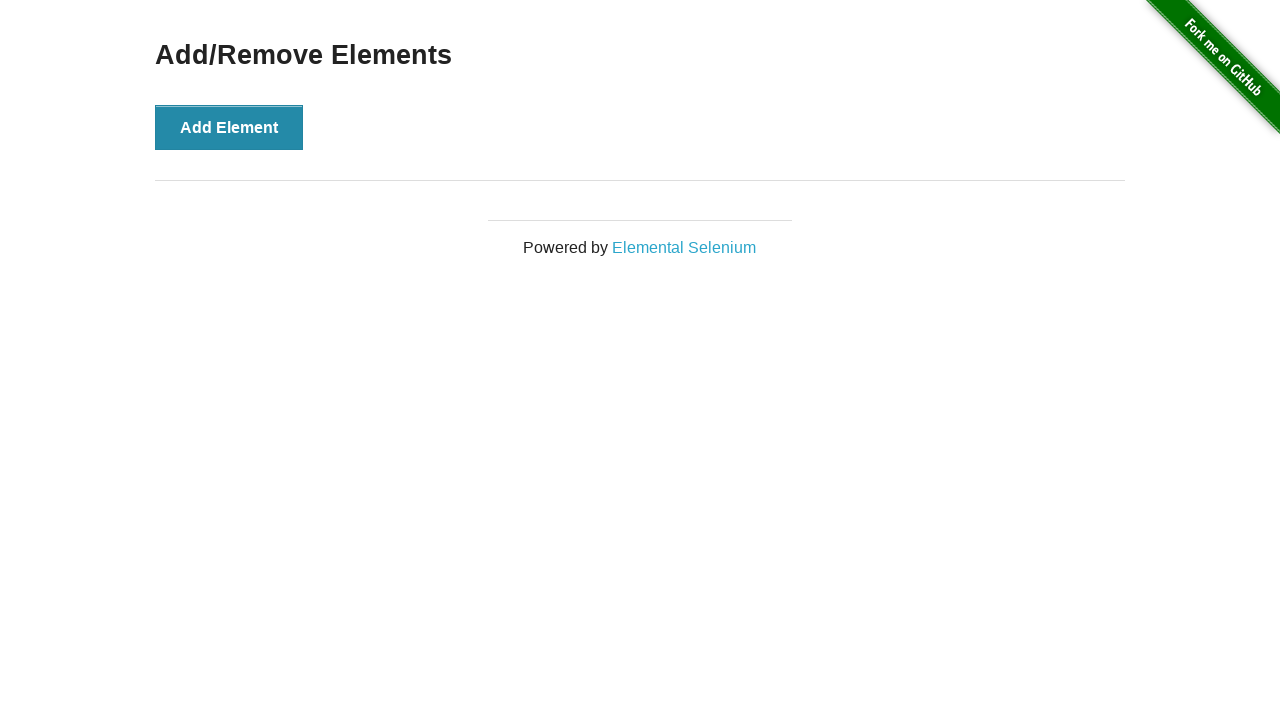

Located all Delete buttons on page after deletion
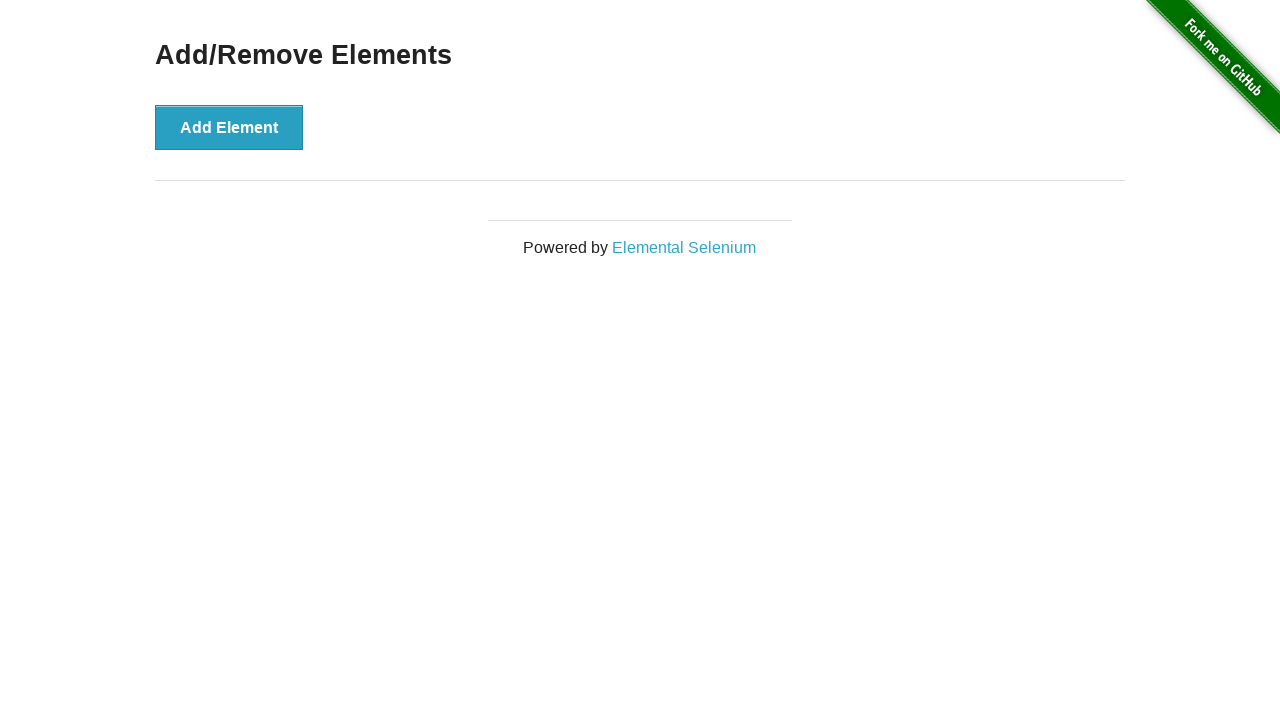

Verified no Delete buttons remain after element deletion
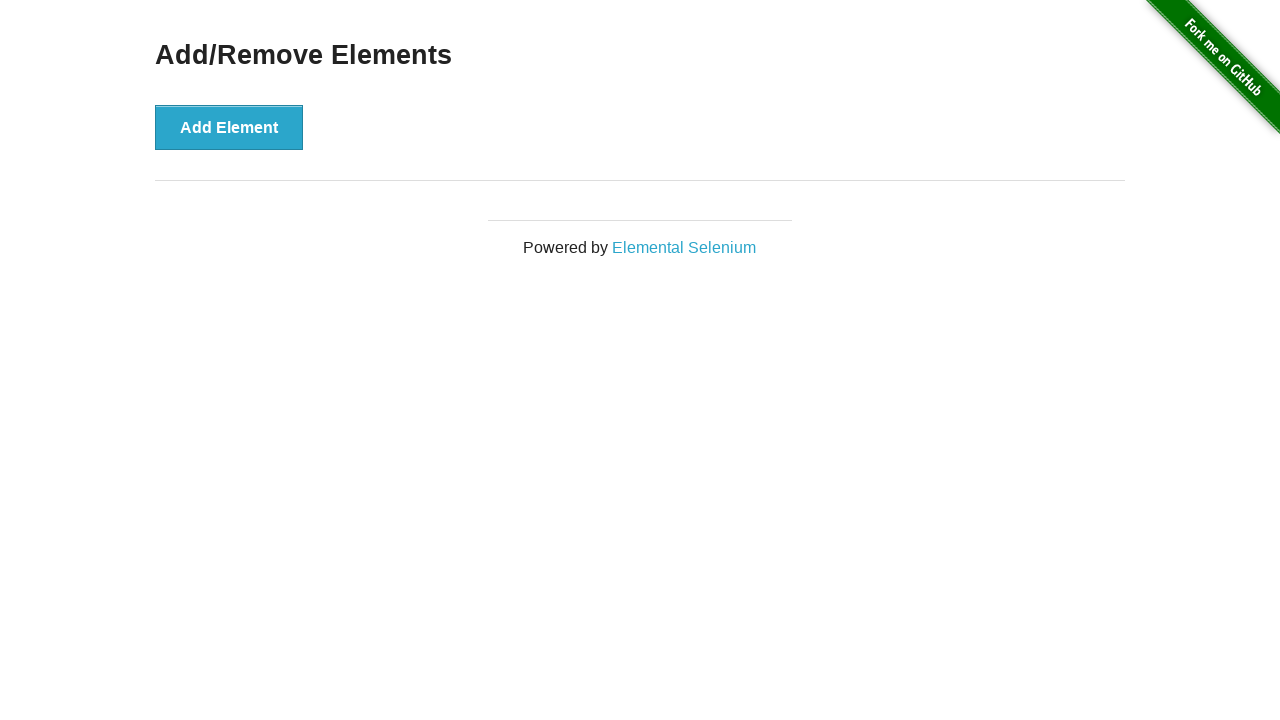

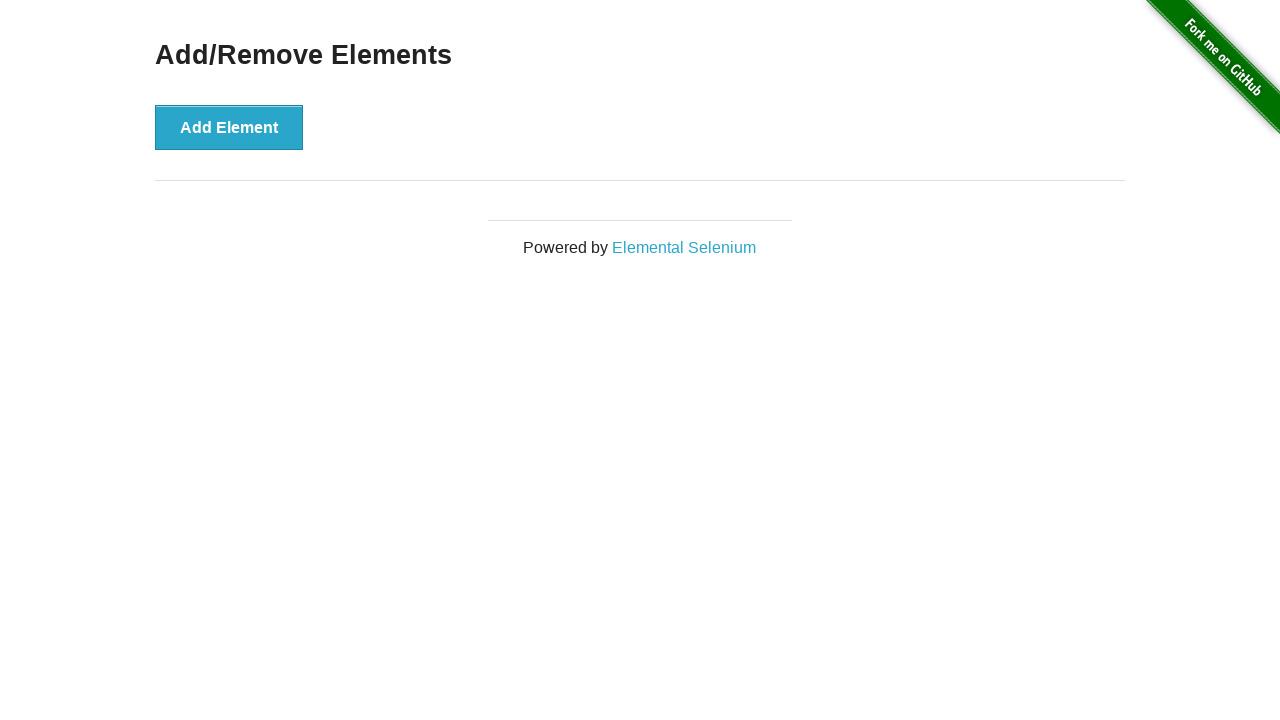